Tests JavaScript prompt dialog by clicking prompt button, entering text, and verifying the entered text is displayed

Starting URL: http://practice.cydeo.com/javascript_alerts

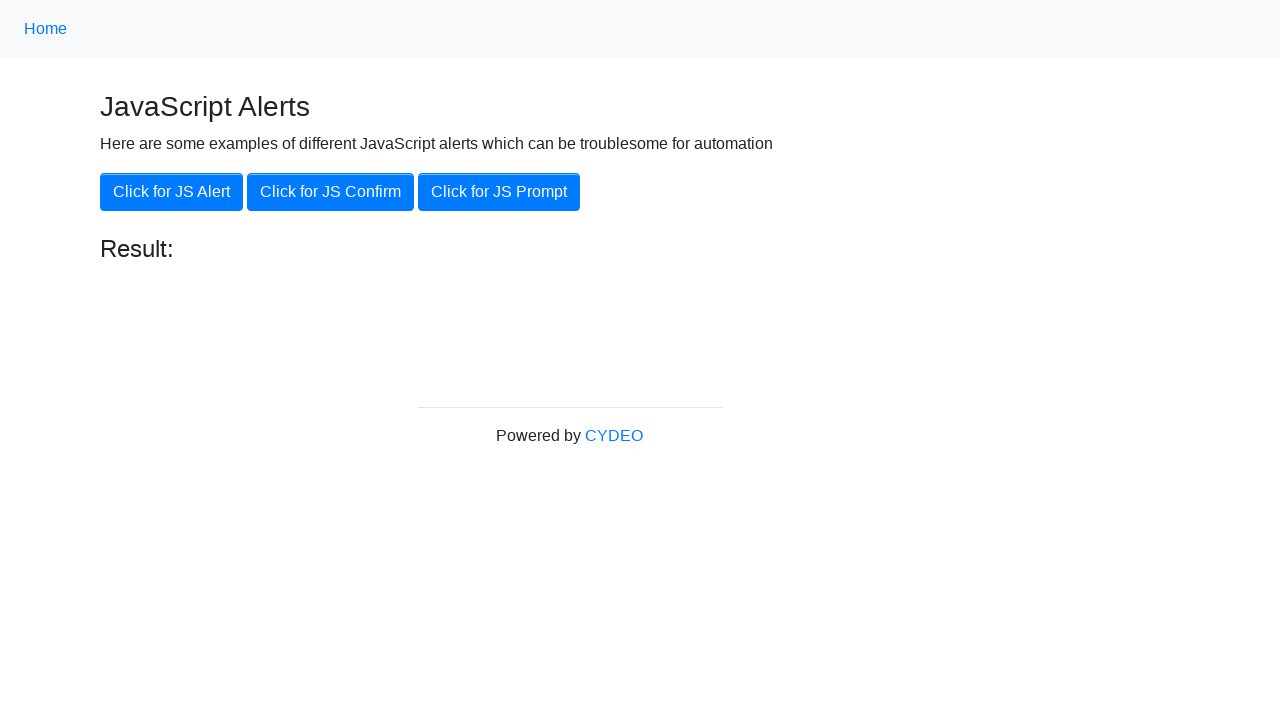

Set up dialog handler to accept prompt with 'hello'
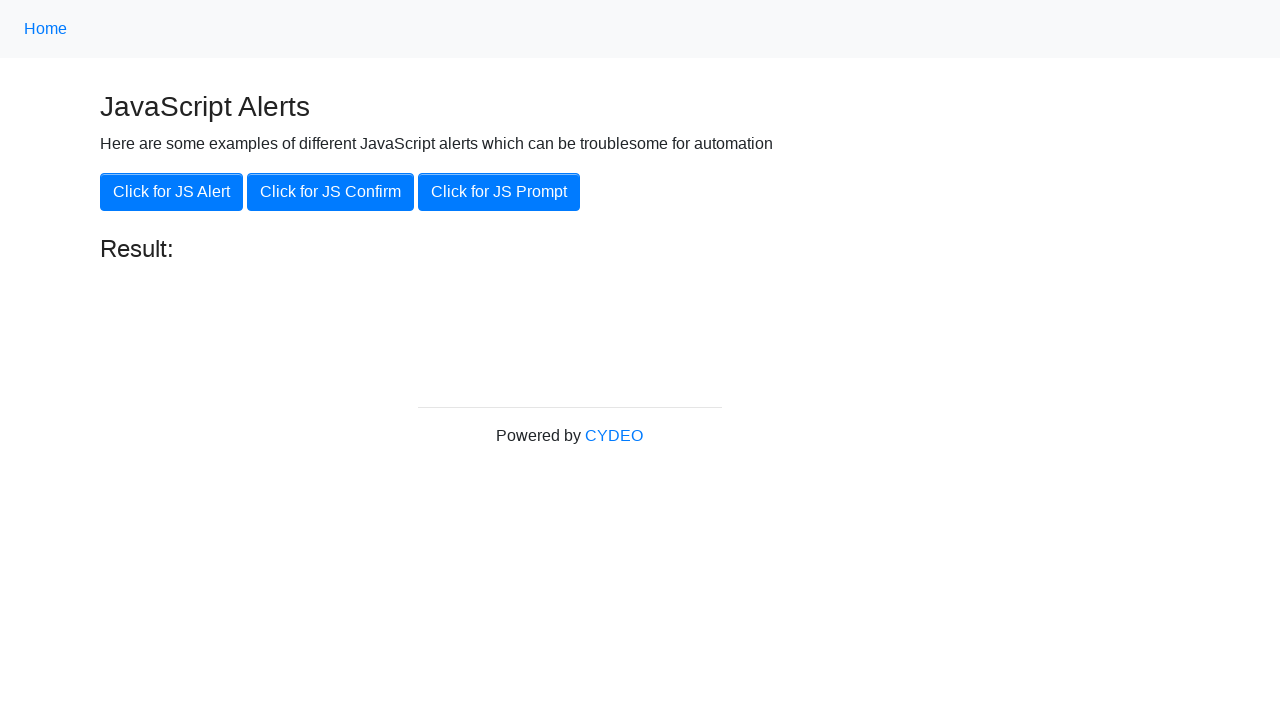

Clicked the JS Prompt button at (499, 192) on xpath=//button[.='Click for JS Prompt']
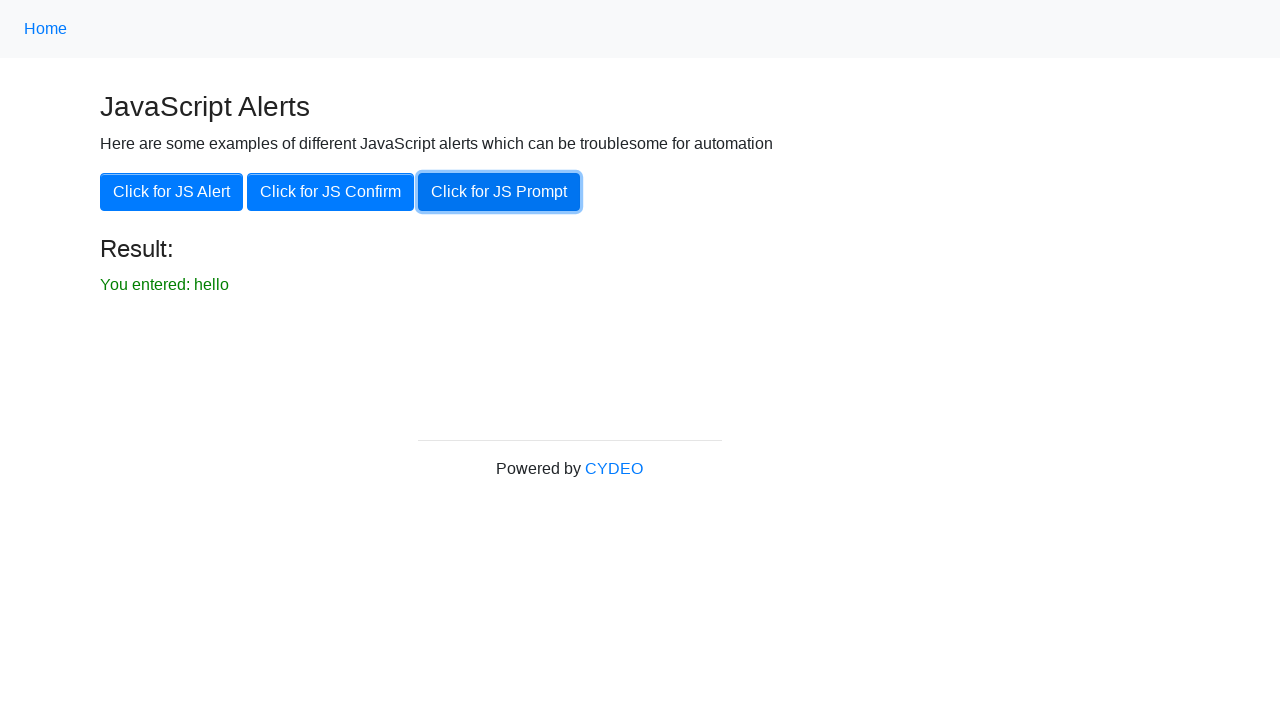

Verified result text is displayed with entered value 'hello'
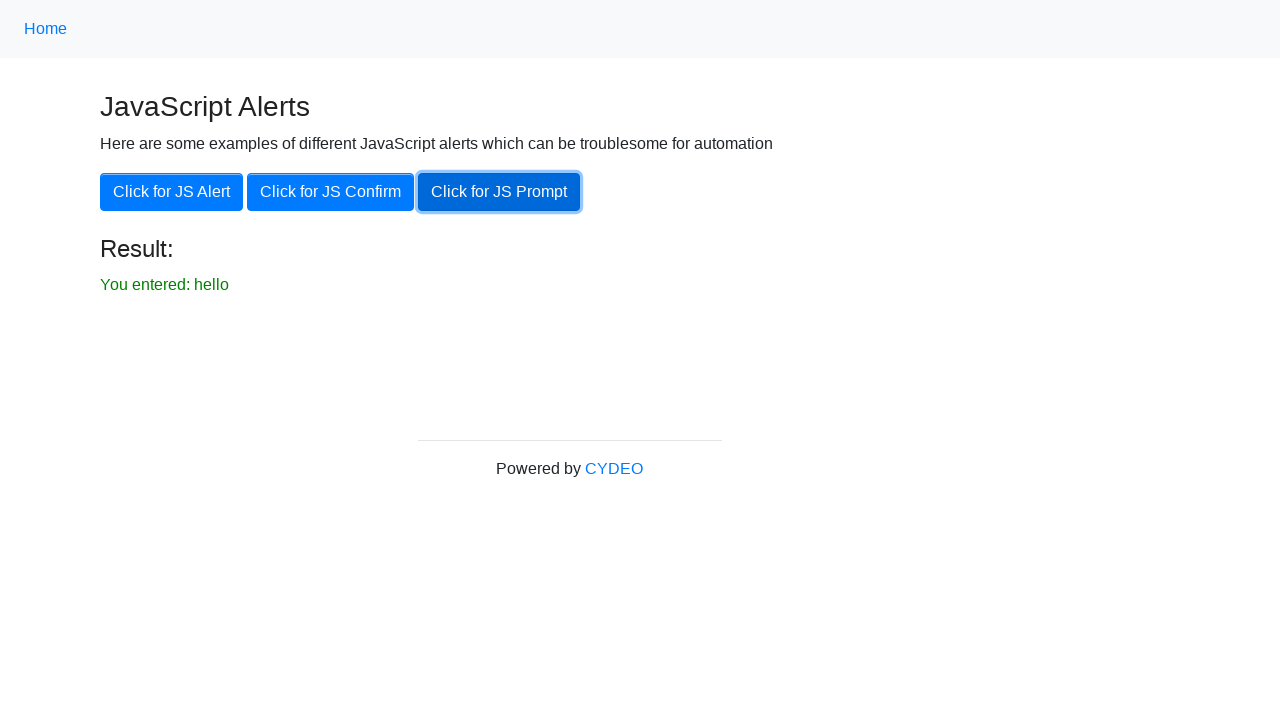

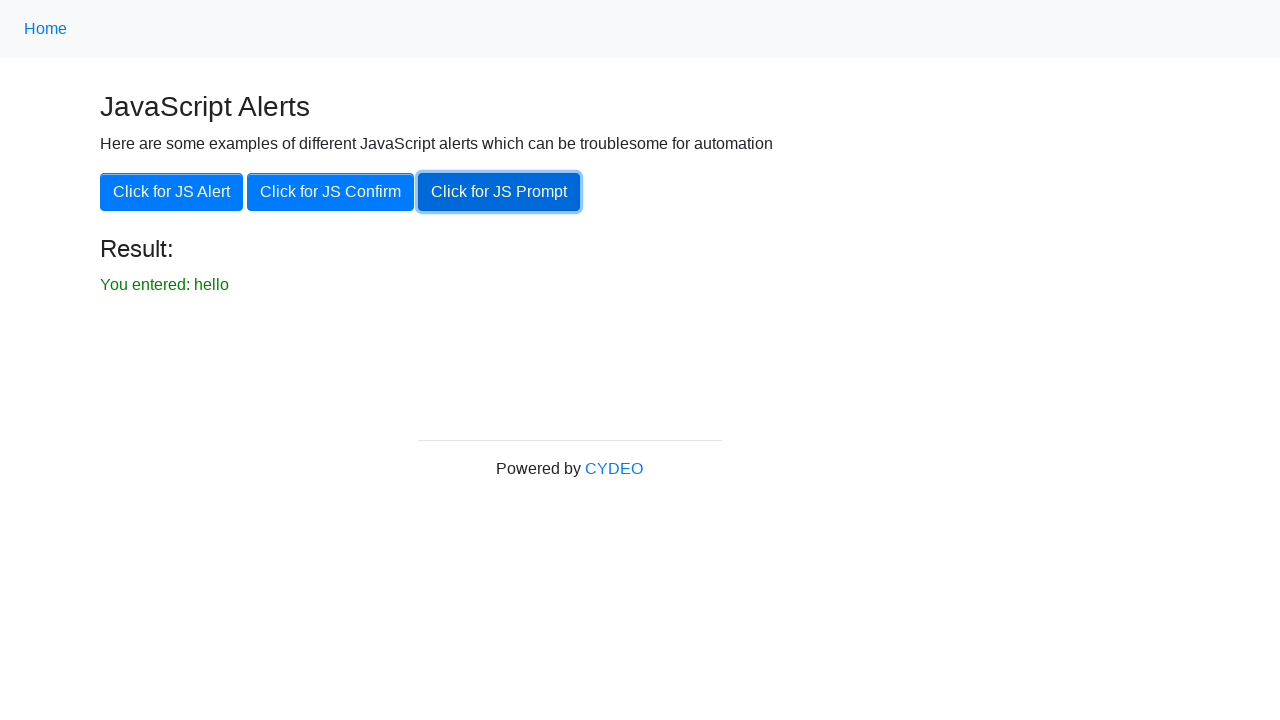